Waits for a price to reach $100, clicks a book button, solves a mathematical problem, and submits the answer

Starting URL: http://suninjuly.github.io/explicit_wait2.html

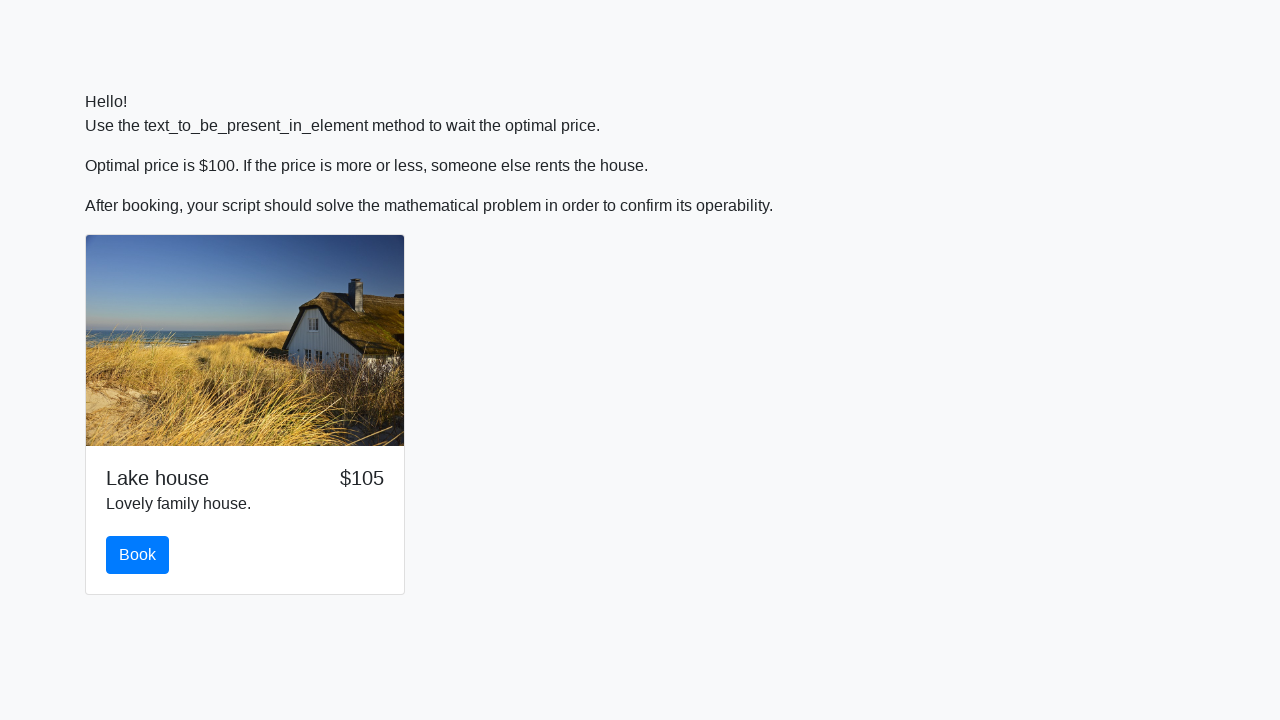

Waited for price to reach $100
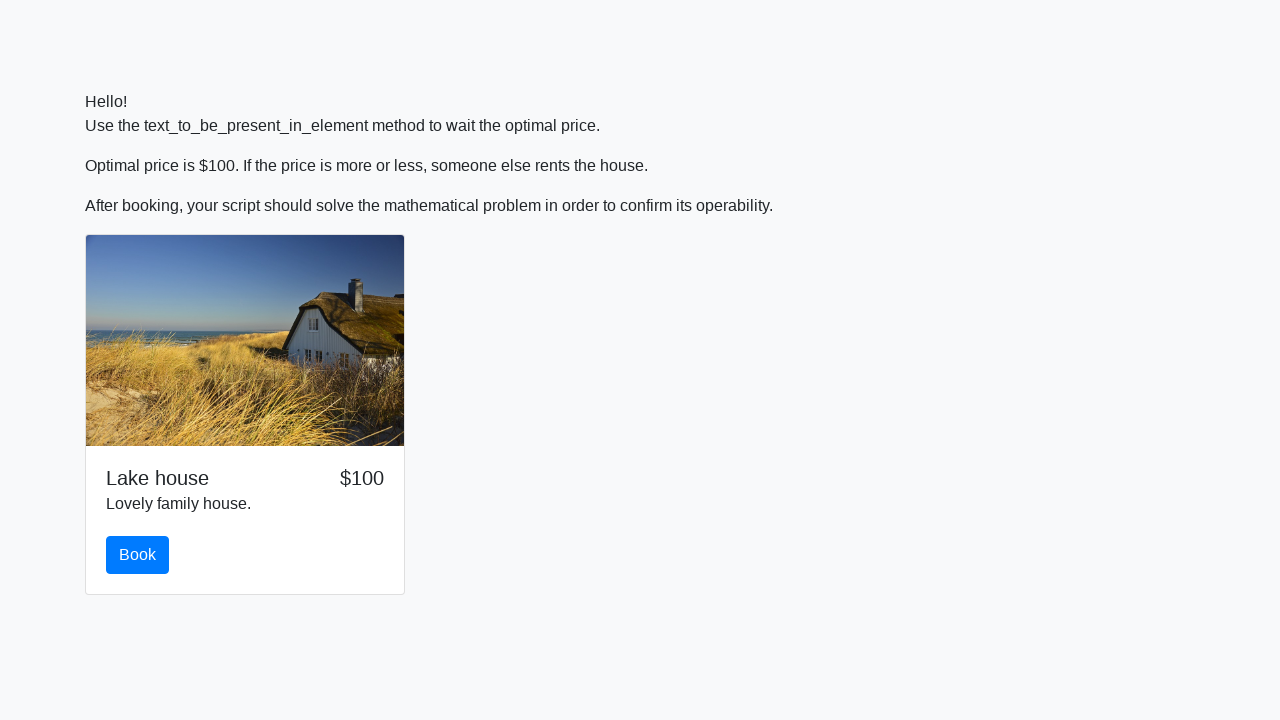

Clicked the book button at (138, 555) on #book
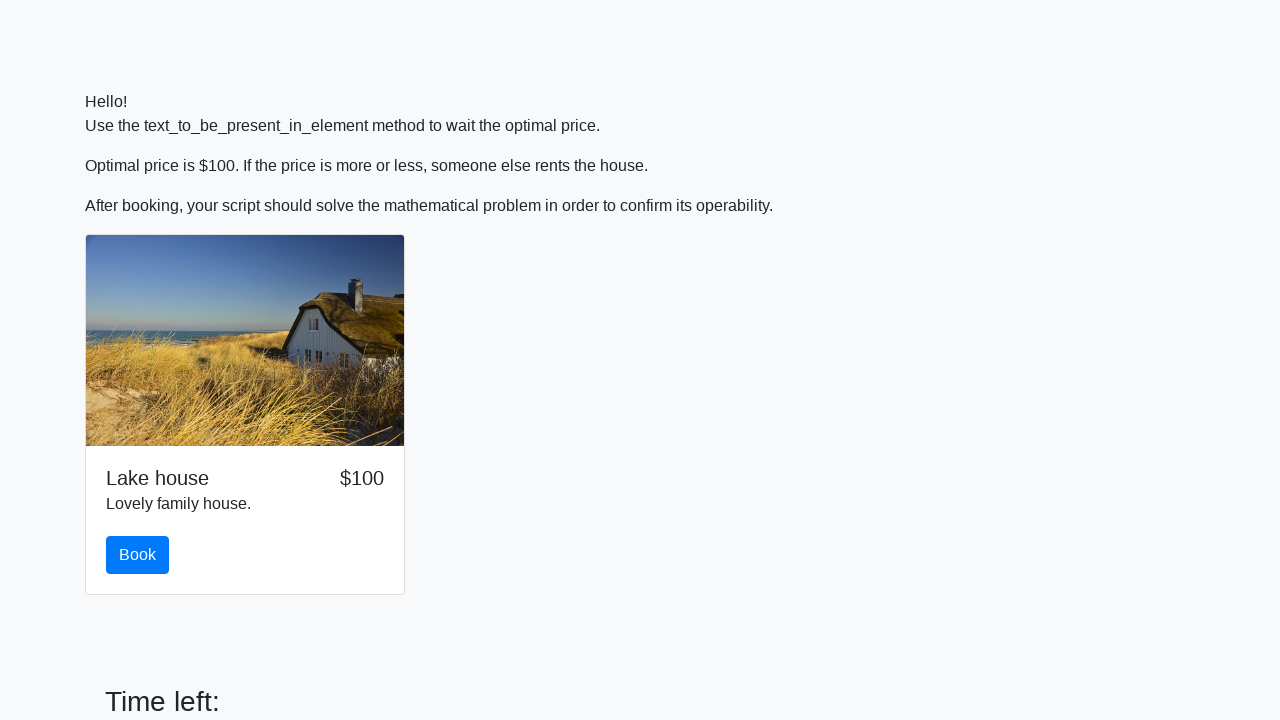

Retrieved value to calculate: 554
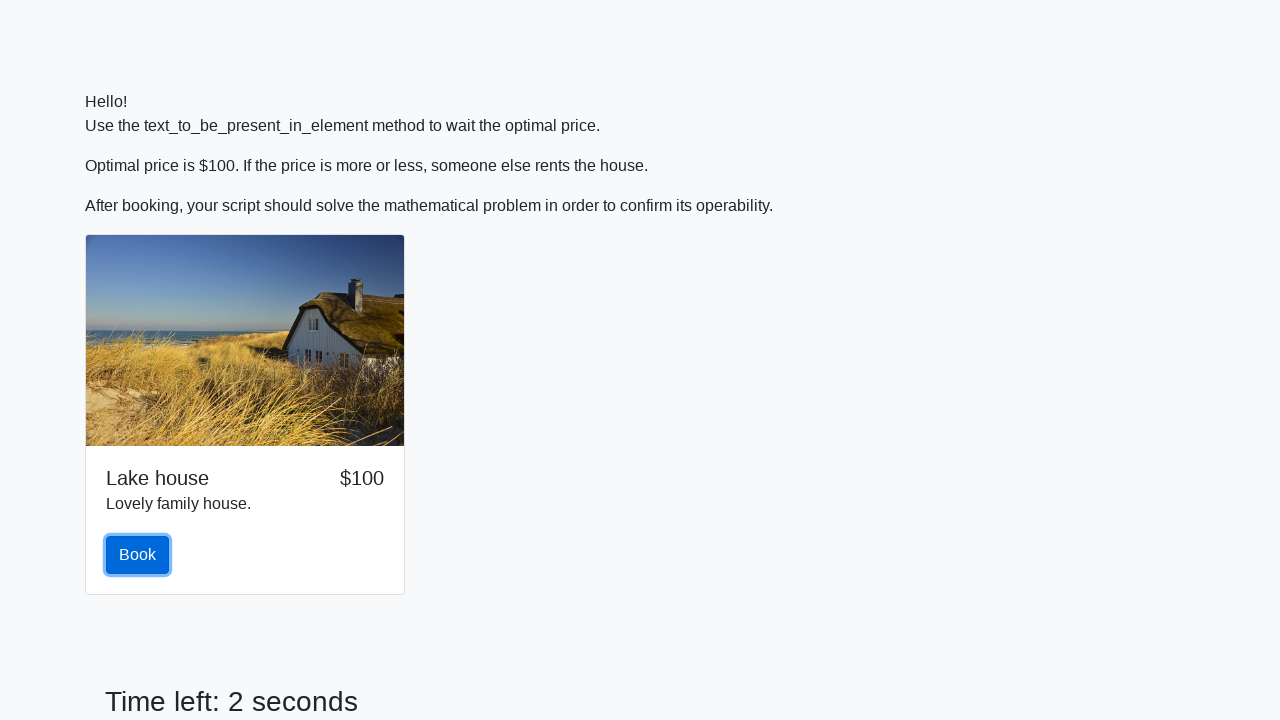

Calculated mathematical answer: 2.359131445751069
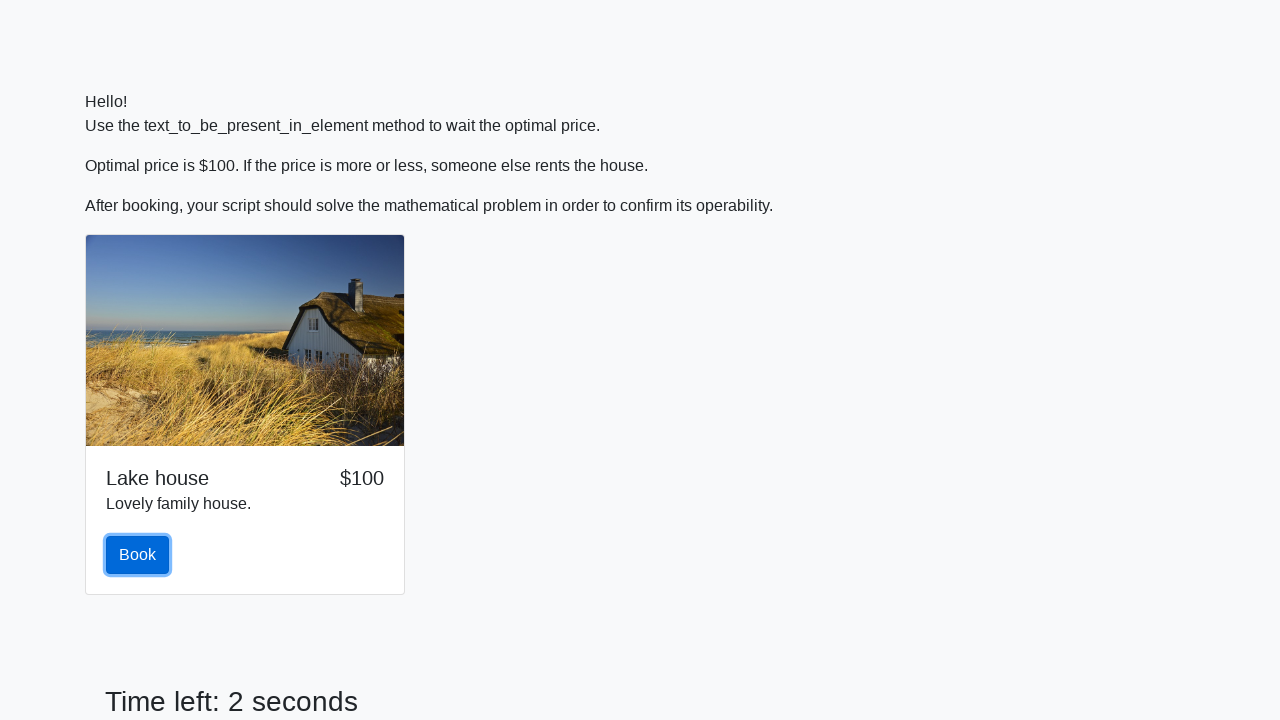

Filled answer field with calculated value: 2.359131445751069 on #answer
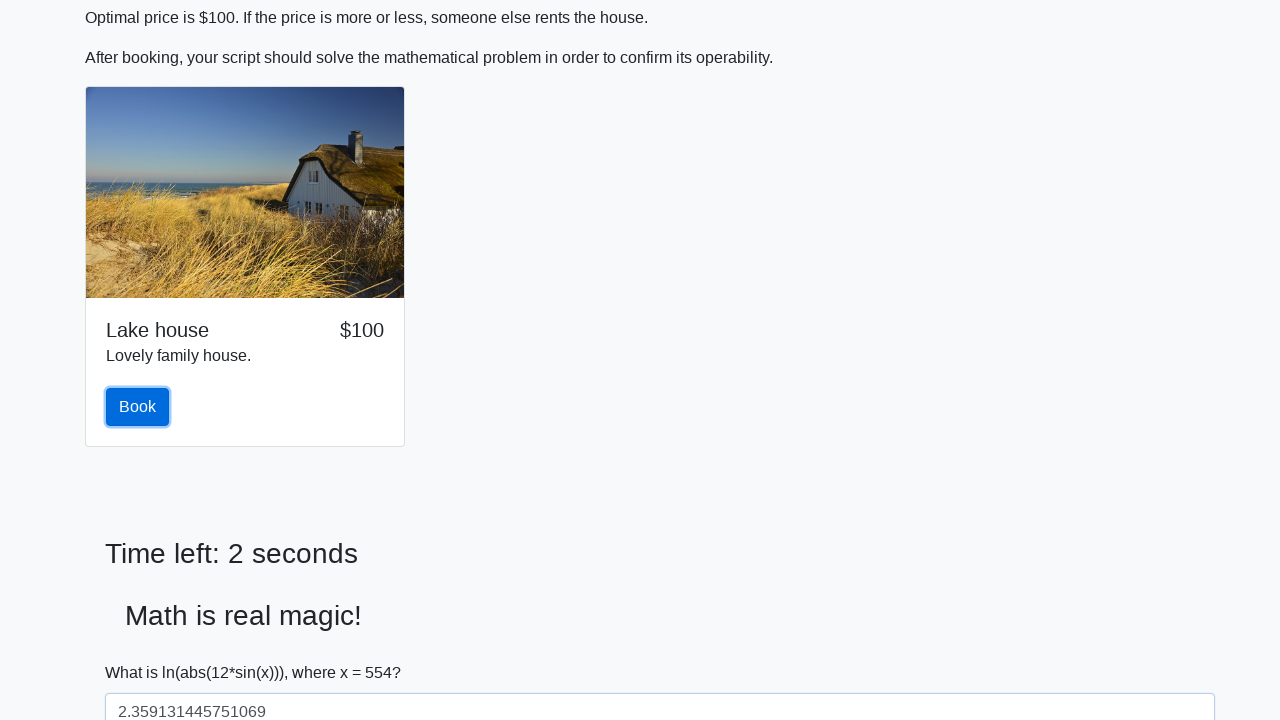

Clicked the solve button to submit answer at (143, 651) on #solve
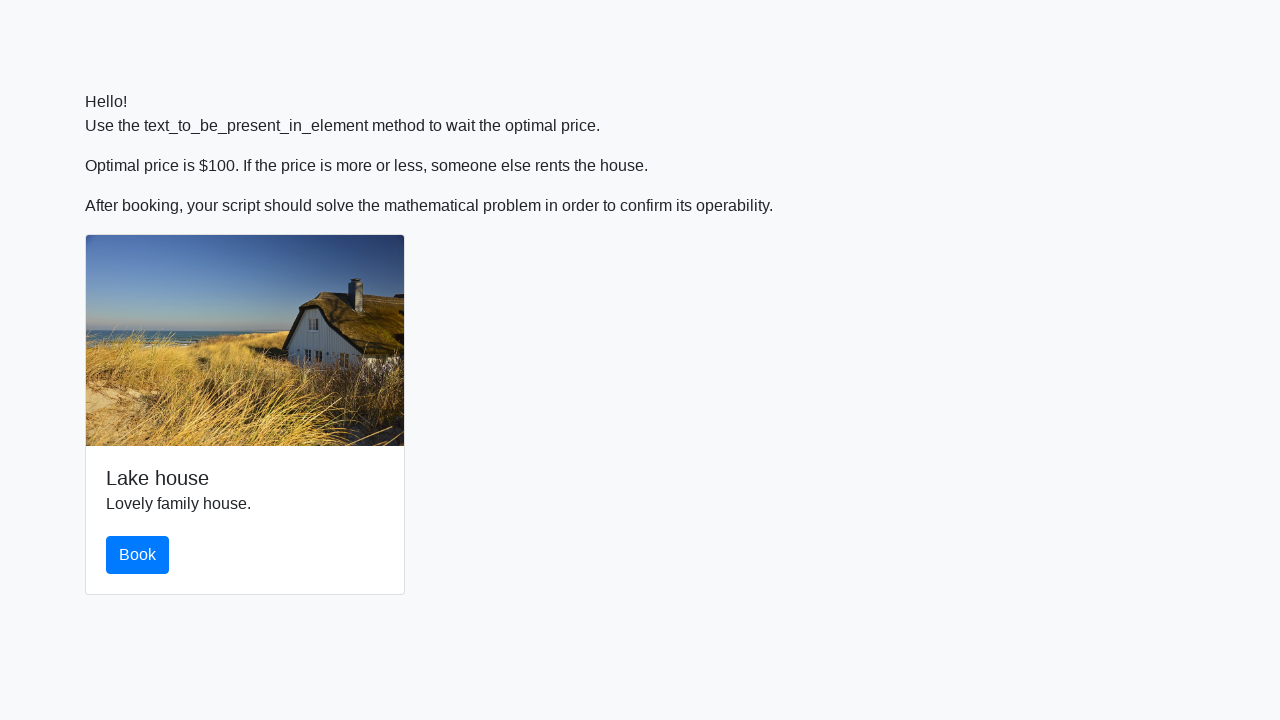

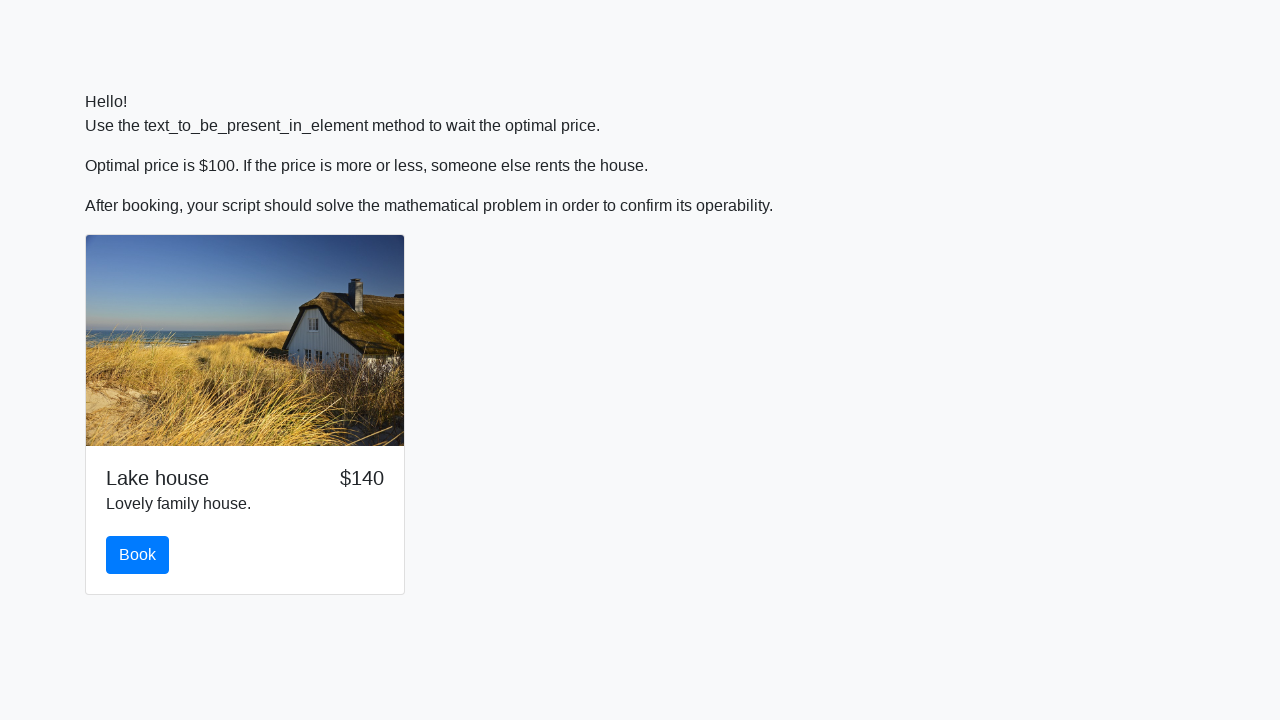